Tests the email subscription functionality on the homepage by scrolling to the subscription section in the footer, entering an email address, and verifying the success message appears.

Starting URL: https://www.automationexercise.com/

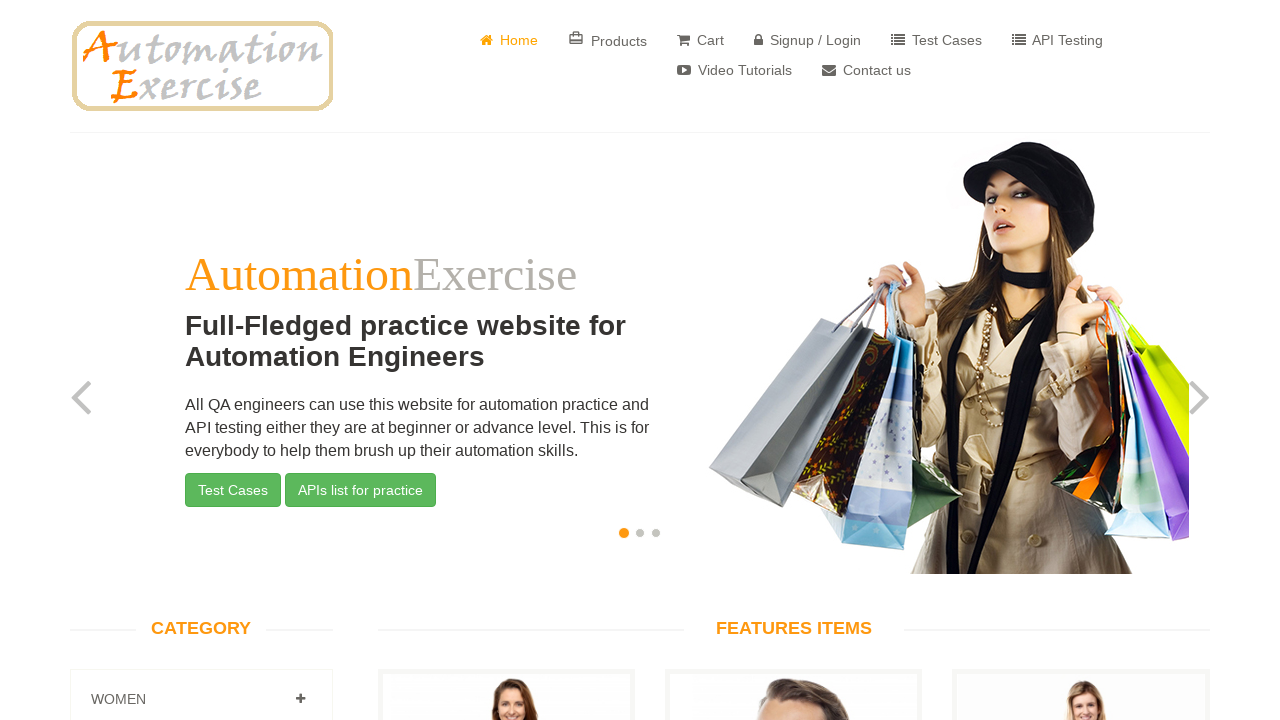

Scrolled to footer subscription section
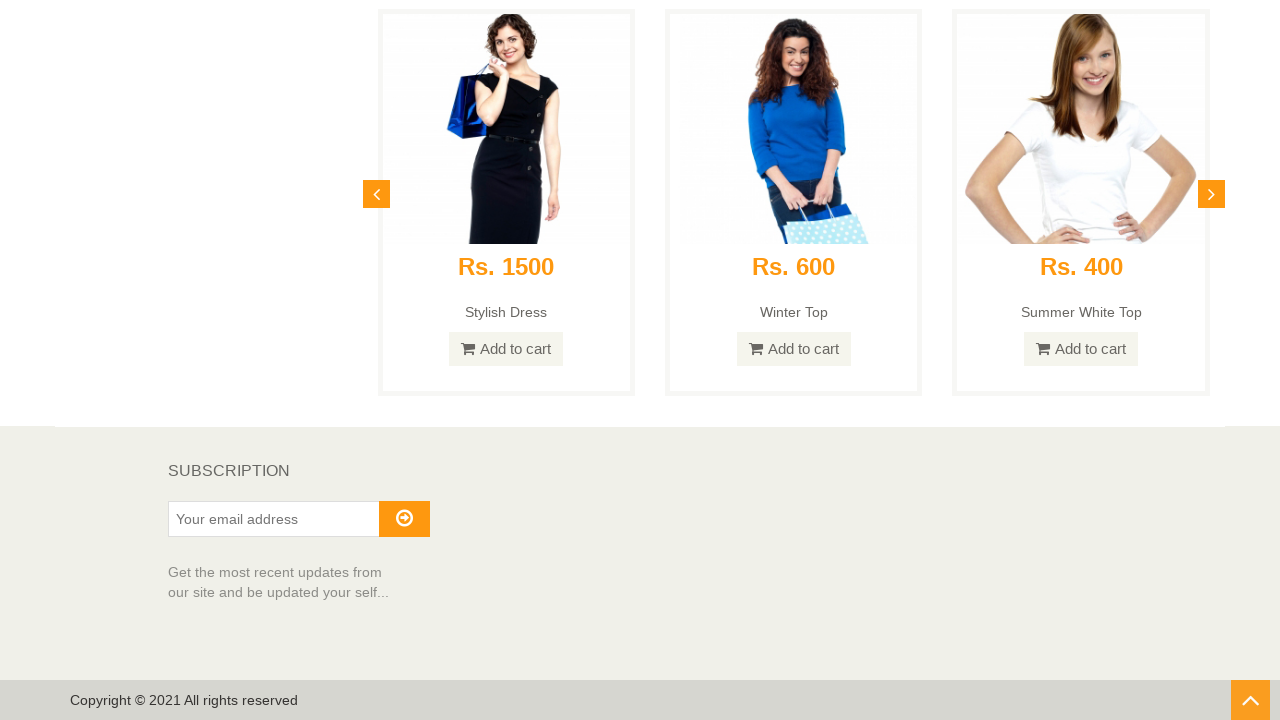

Located subscription header element
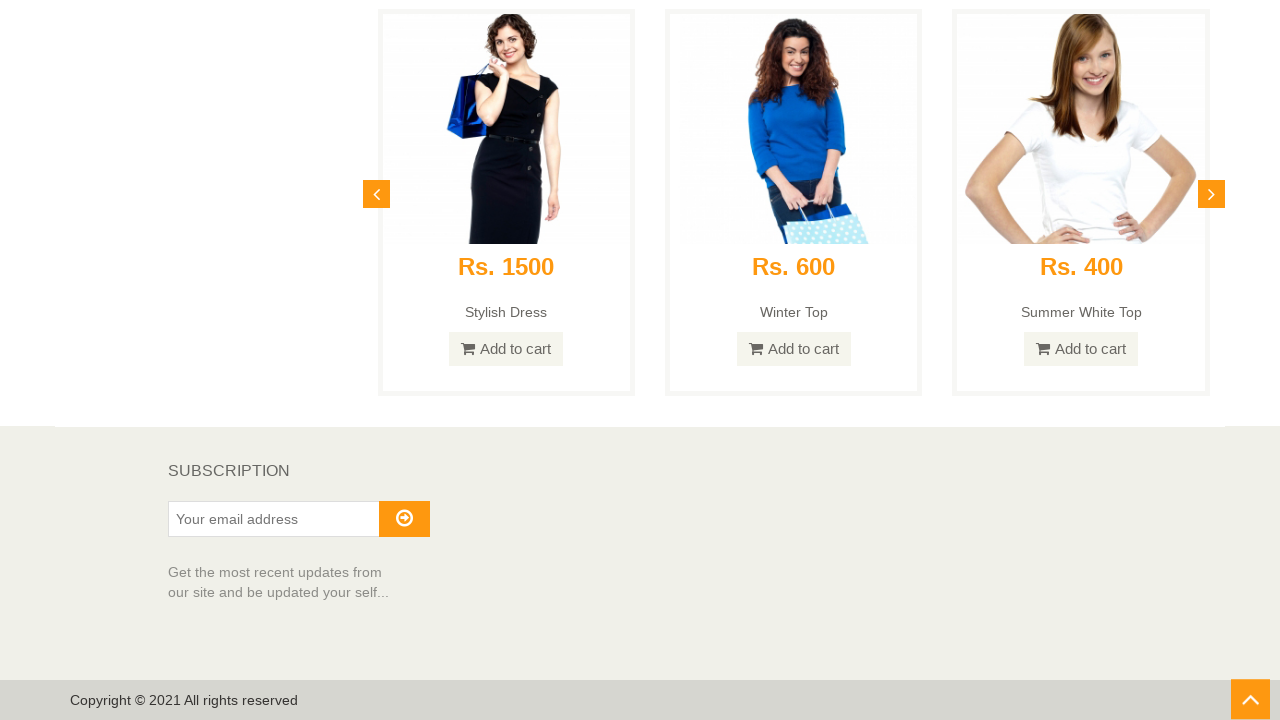

Subscription header is visible
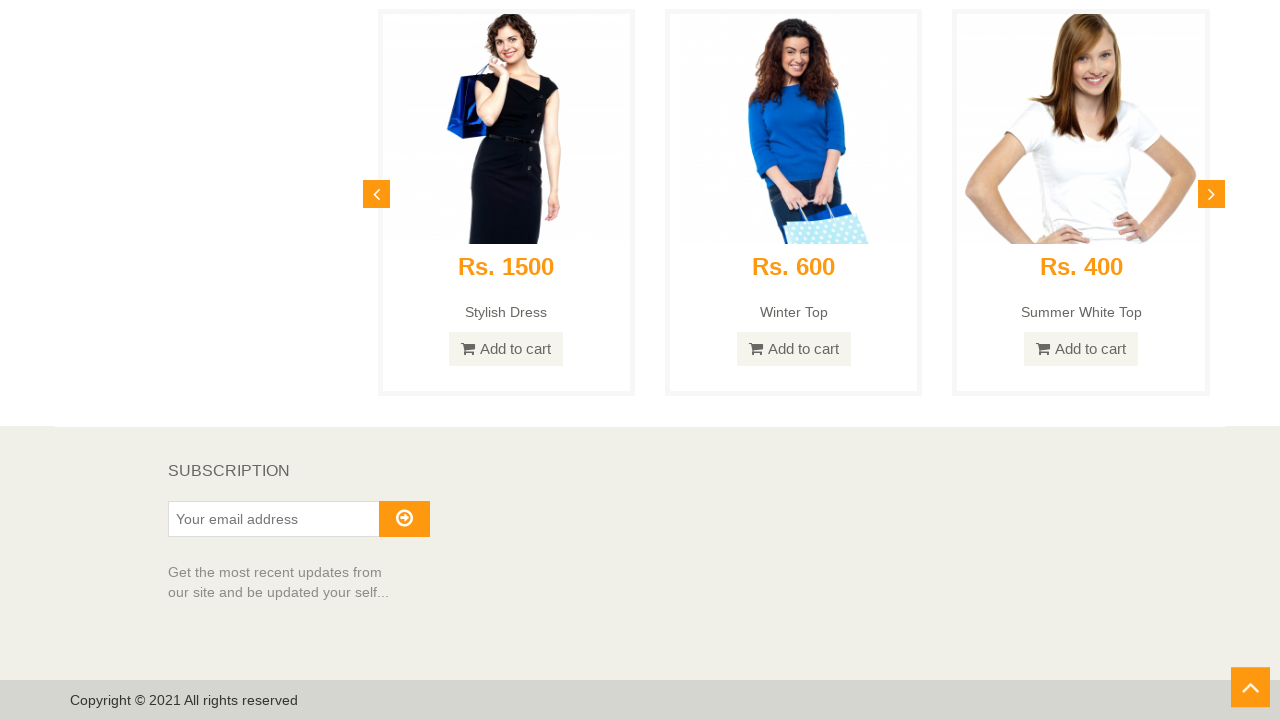

Filled subscription email field with 'randomuser7842@example.com' on #susbscribe_email
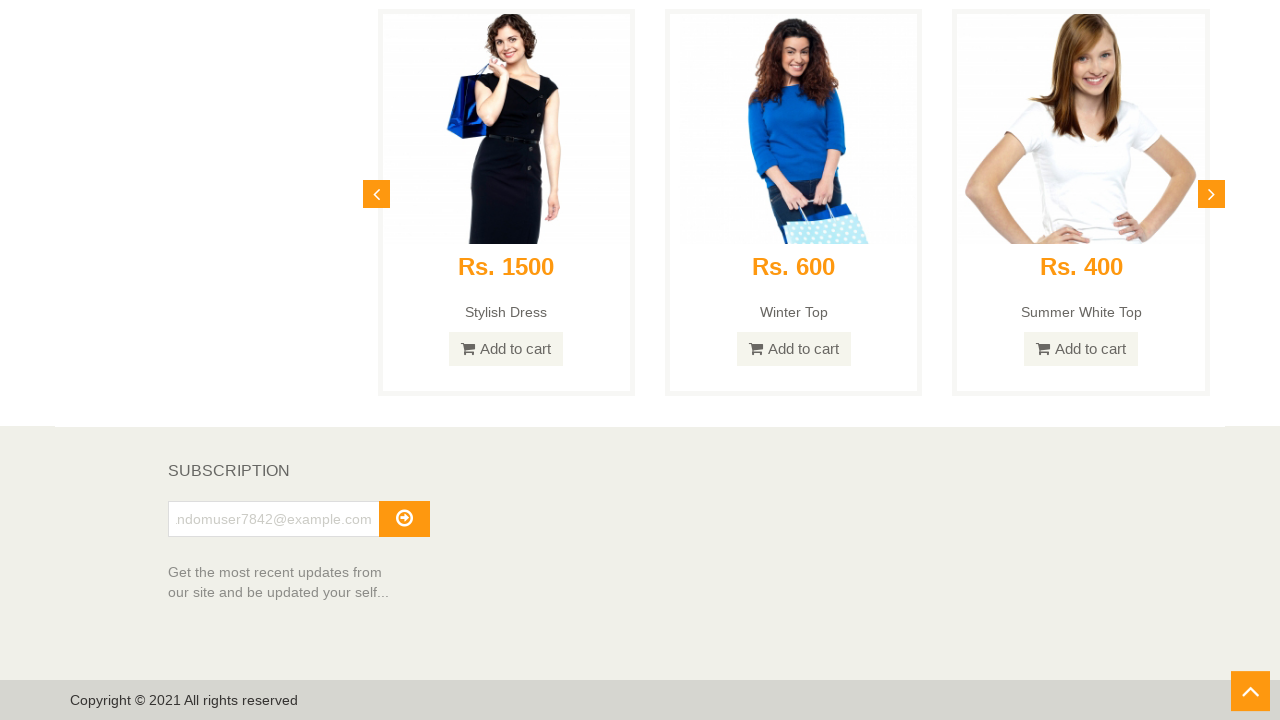

Clicked the subscribe button at (404, 519) on #subscribe
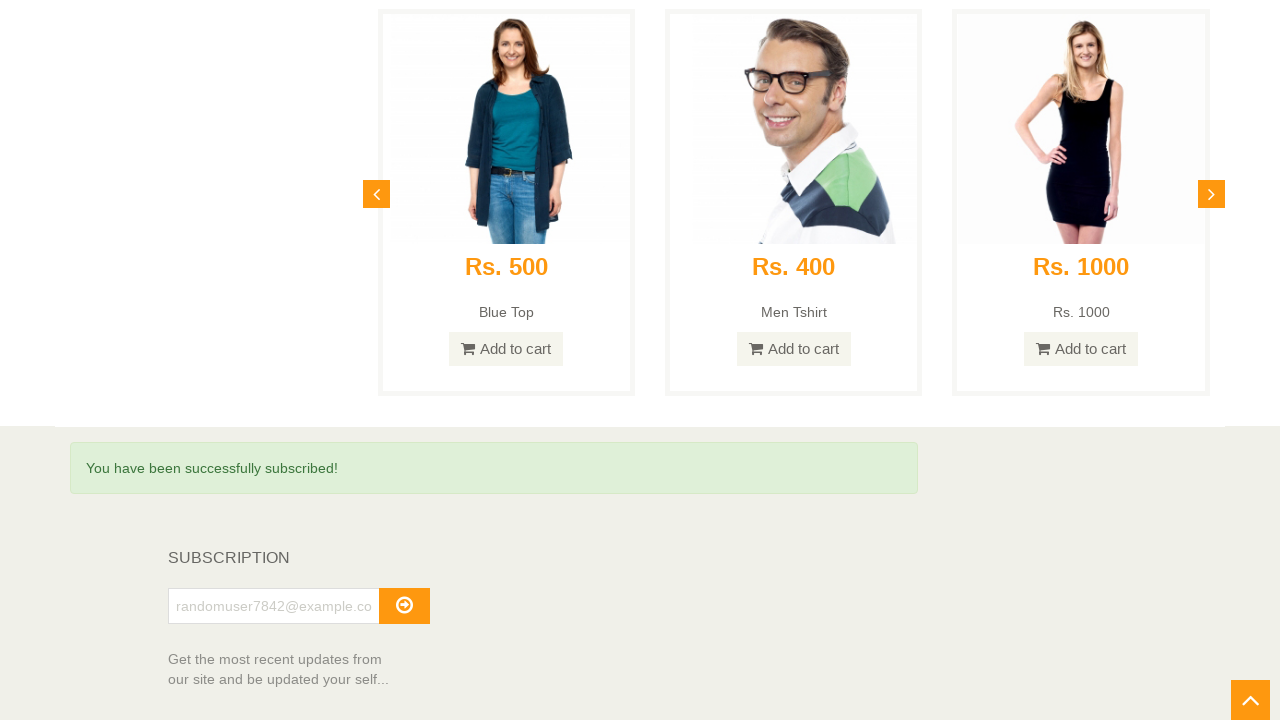

Success message appeared after subscription
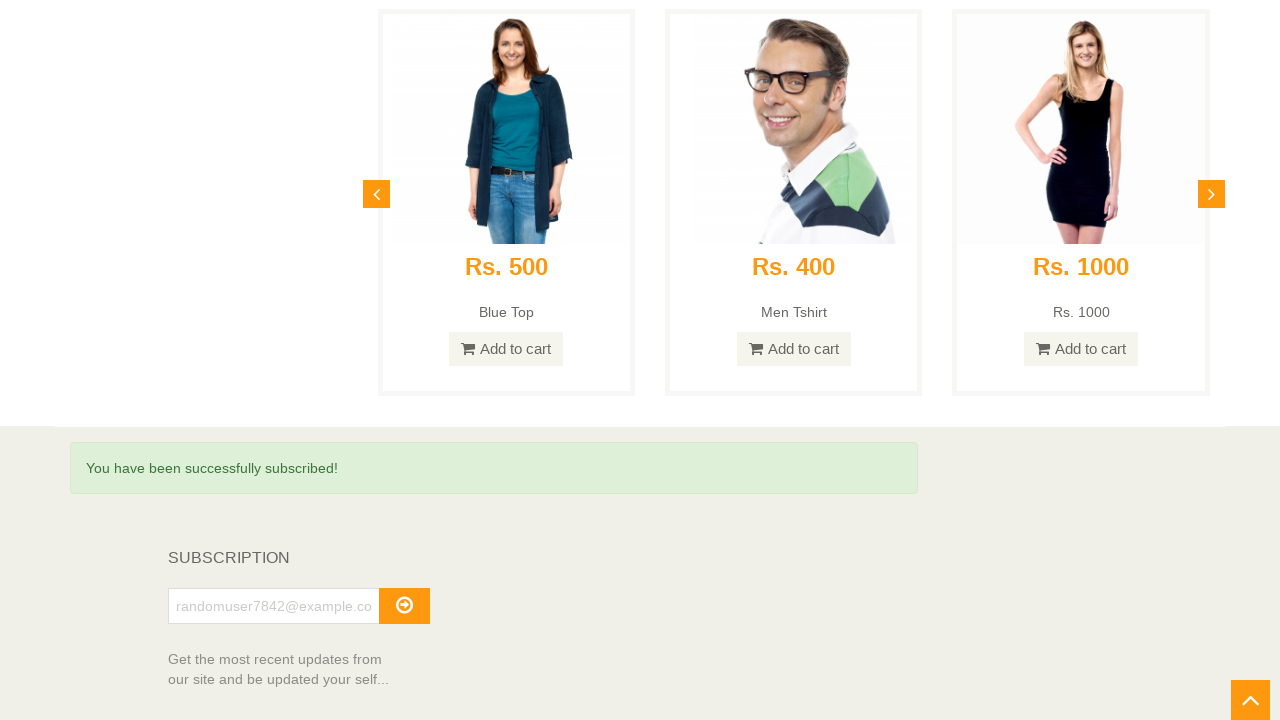

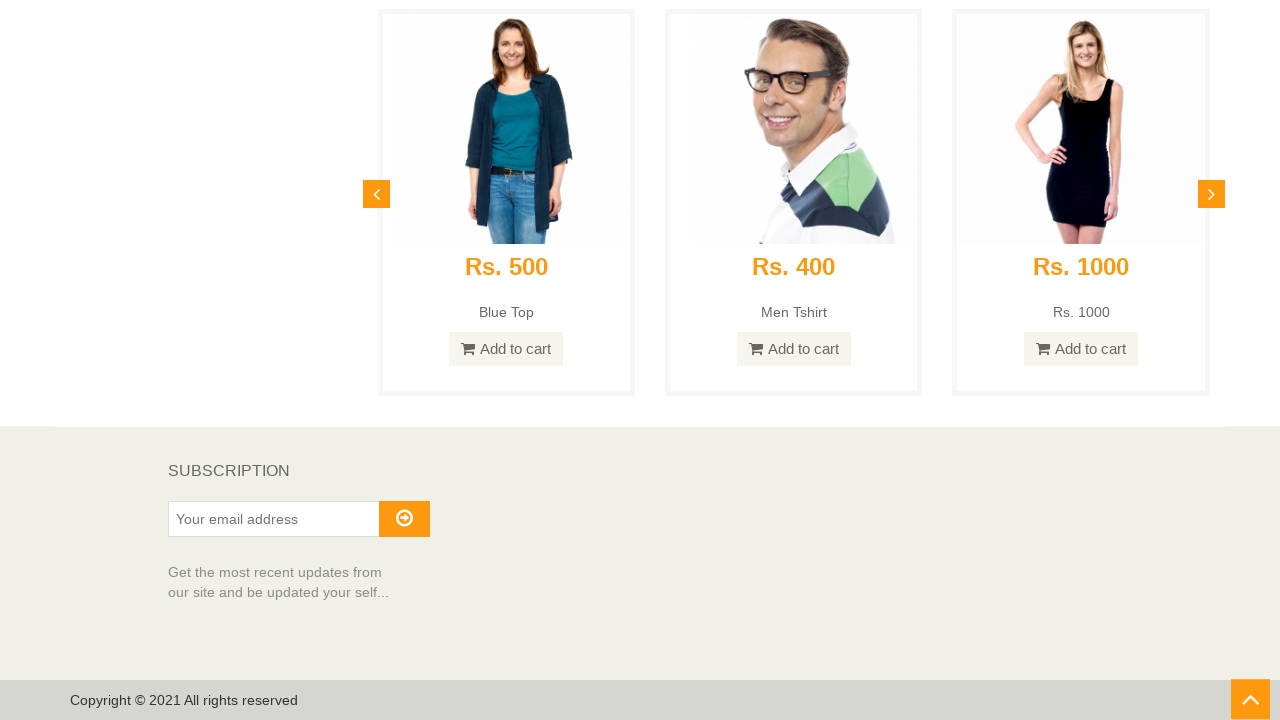